Tests login error message when incorrect password is provided

Starting URL: https://www.saucedemo.com/

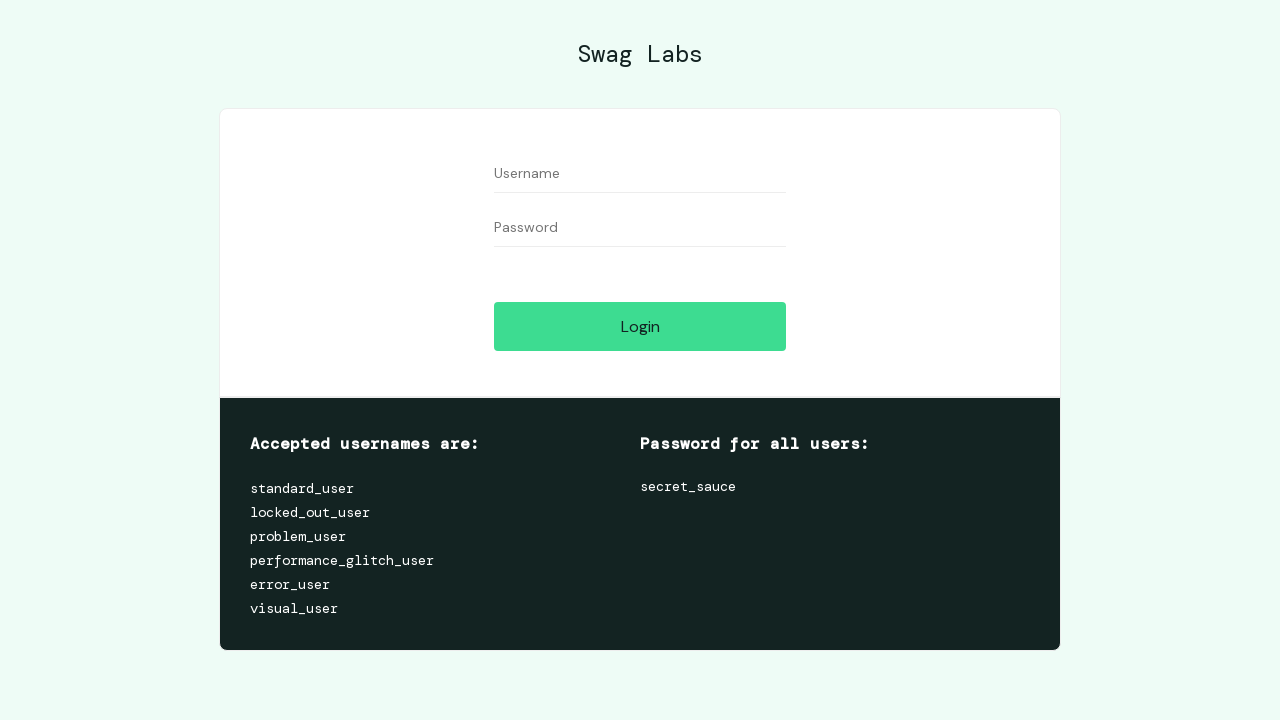

Filled username field with 'standard_user' on #user-name
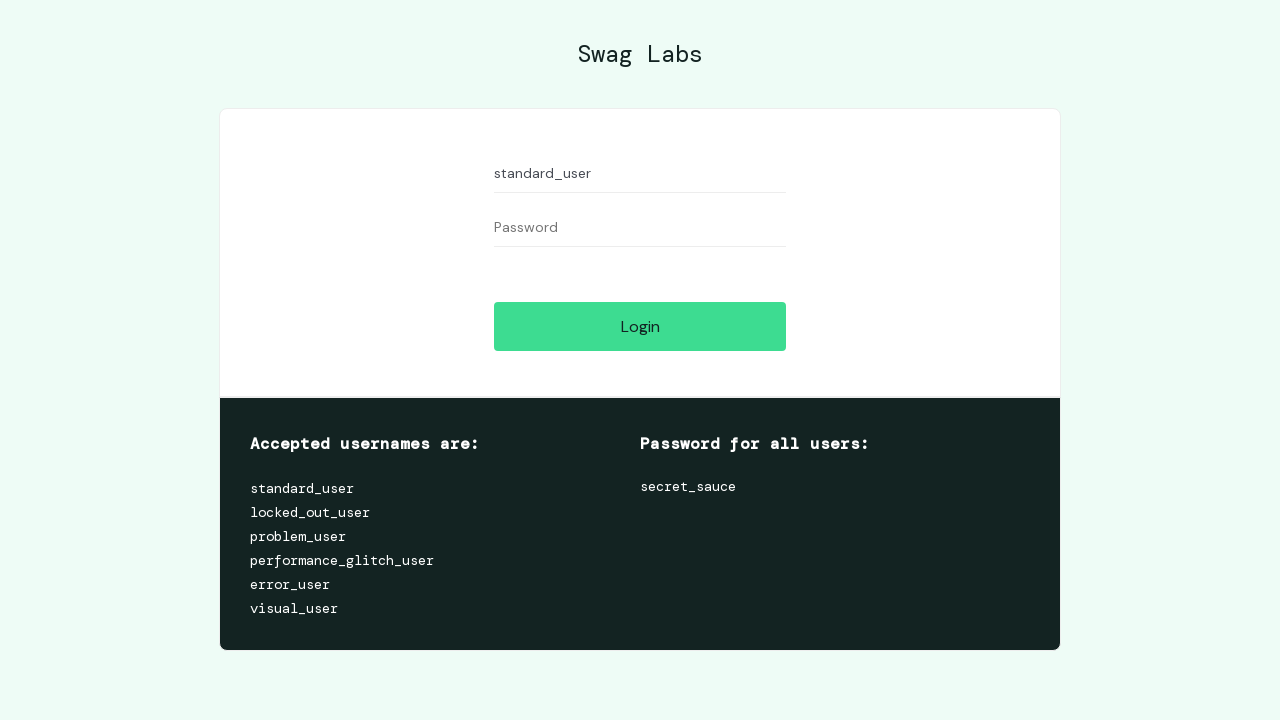

Filled password field with incorrect password 'asdfasdasd' on #password
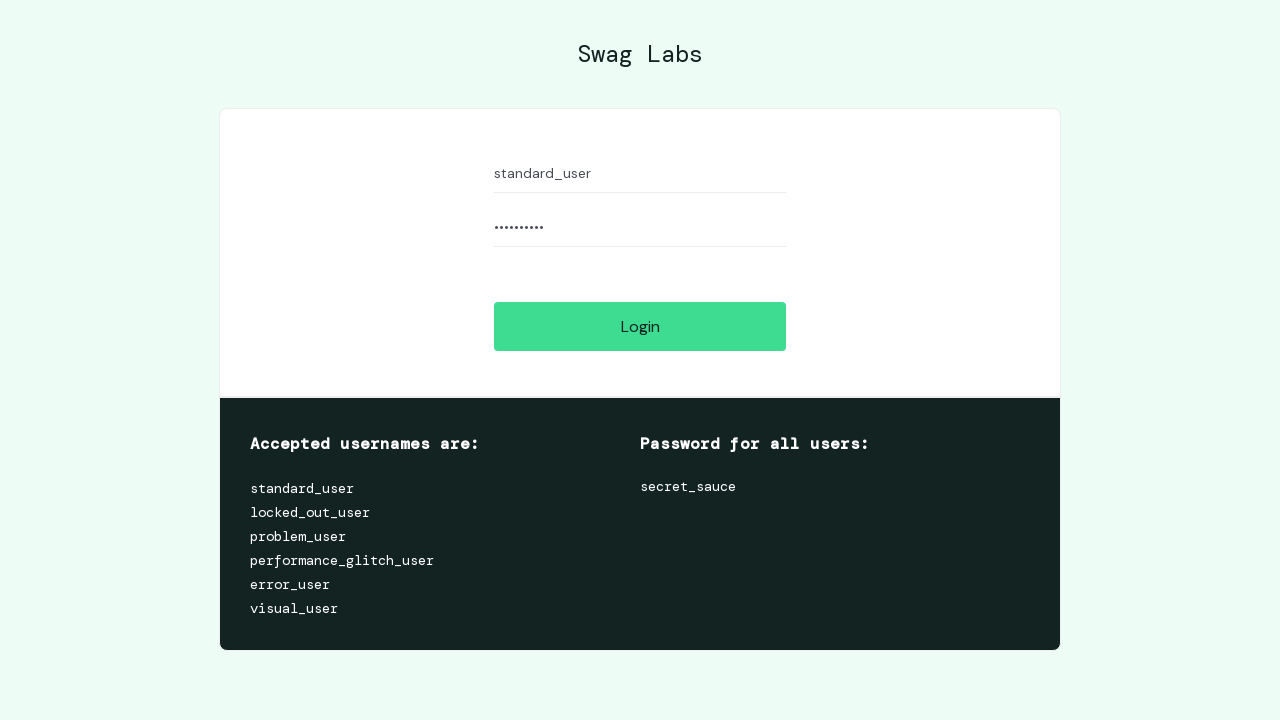

Clicked login button at (640, 326) on #login-button
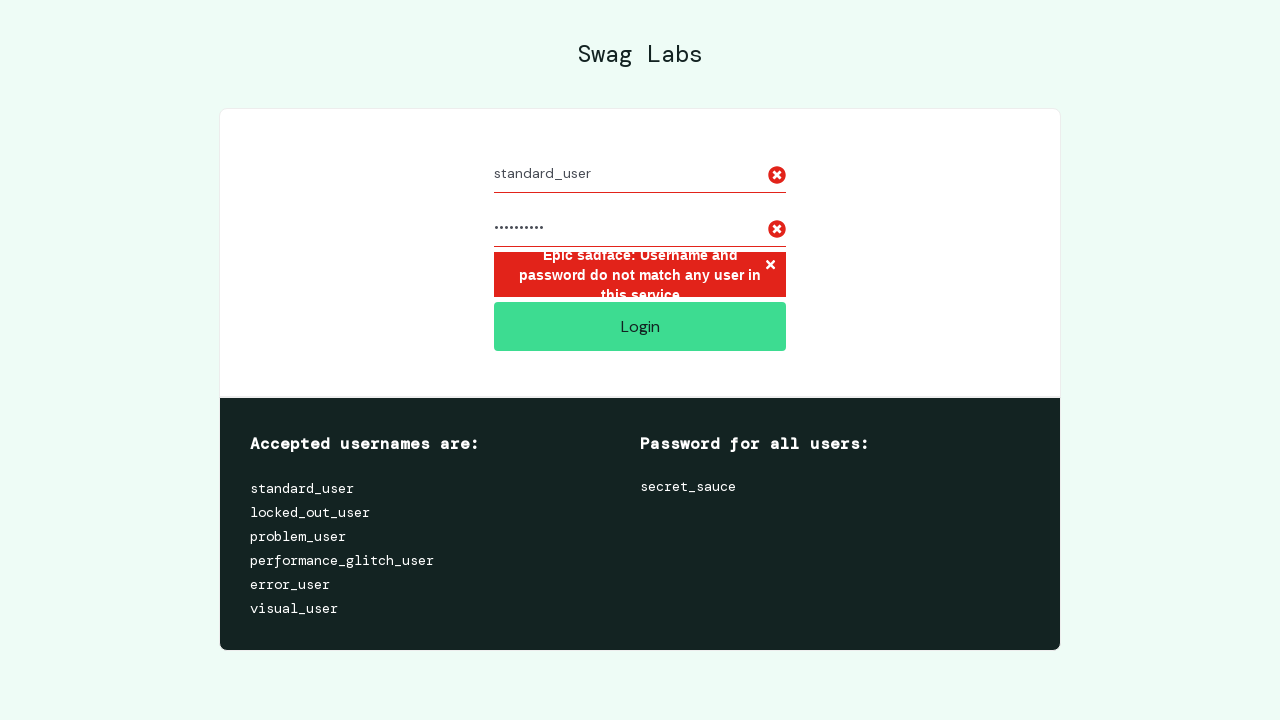

Verified error message appeared after failed login with incorrect password
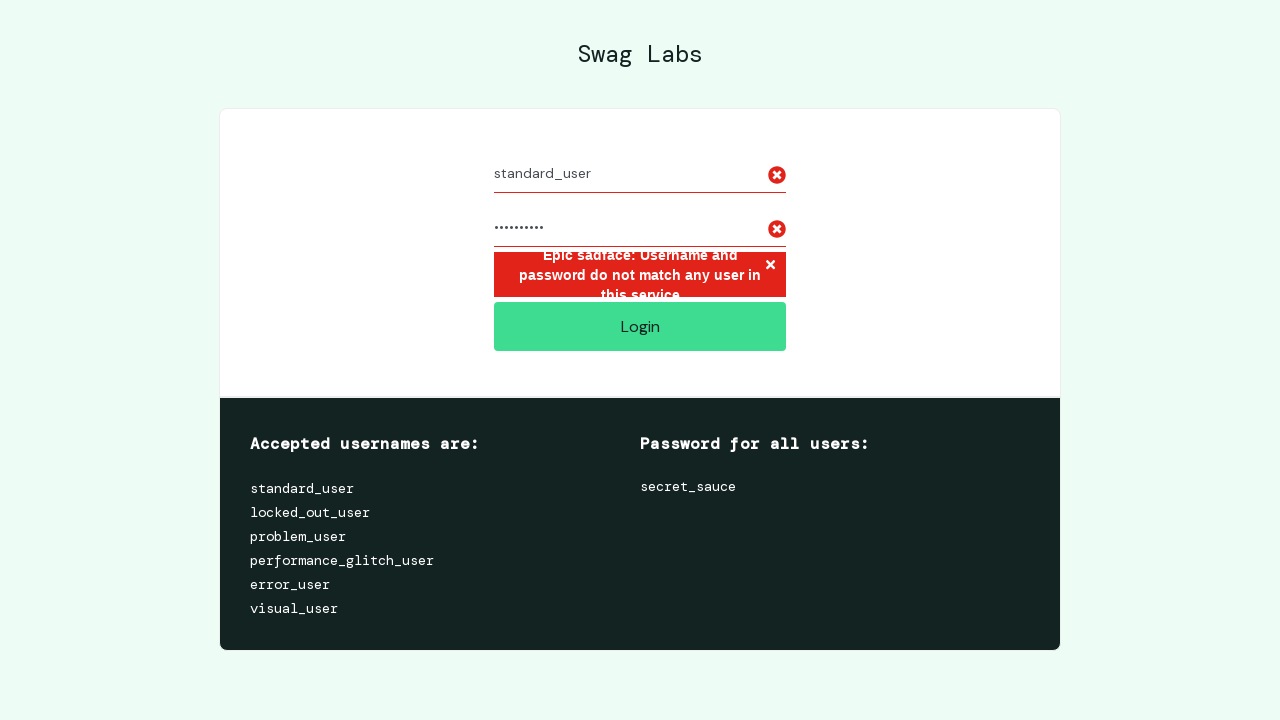

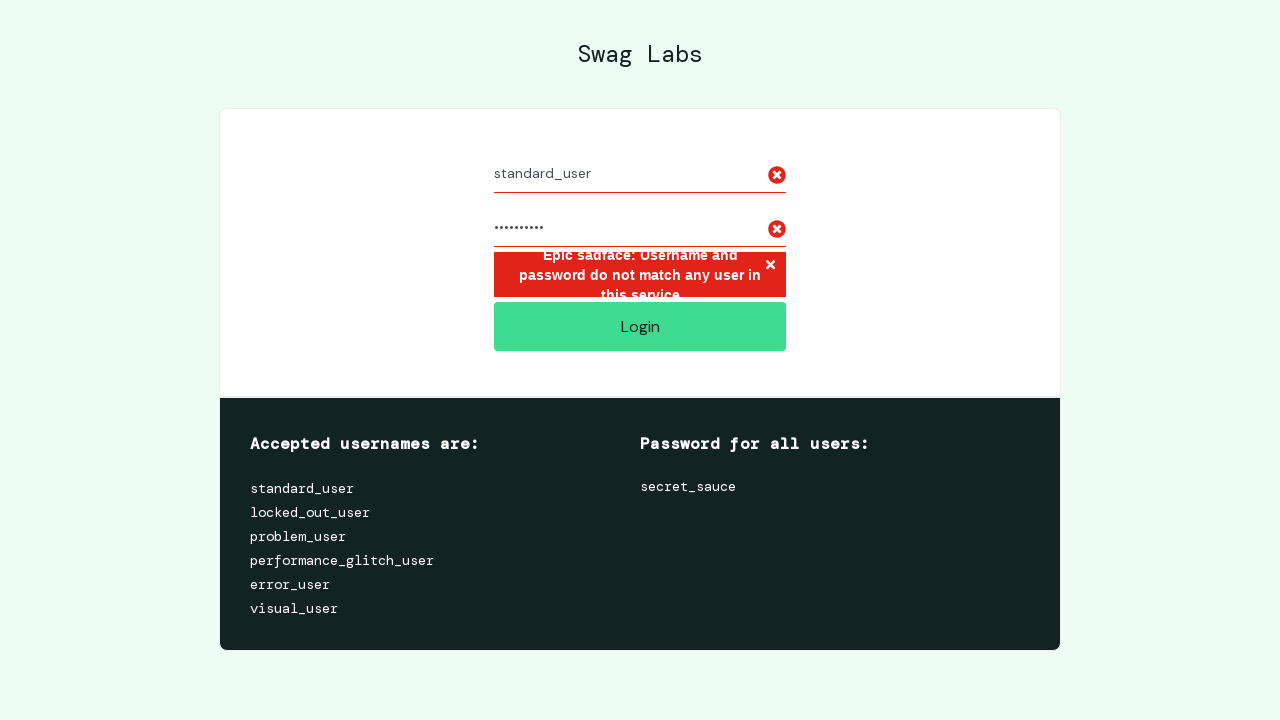